Tests file download functionality by clicking on a download link and verifying the file downloads

Starting URL: https://testcenter.techproeducation.com/index.php?page=file-download

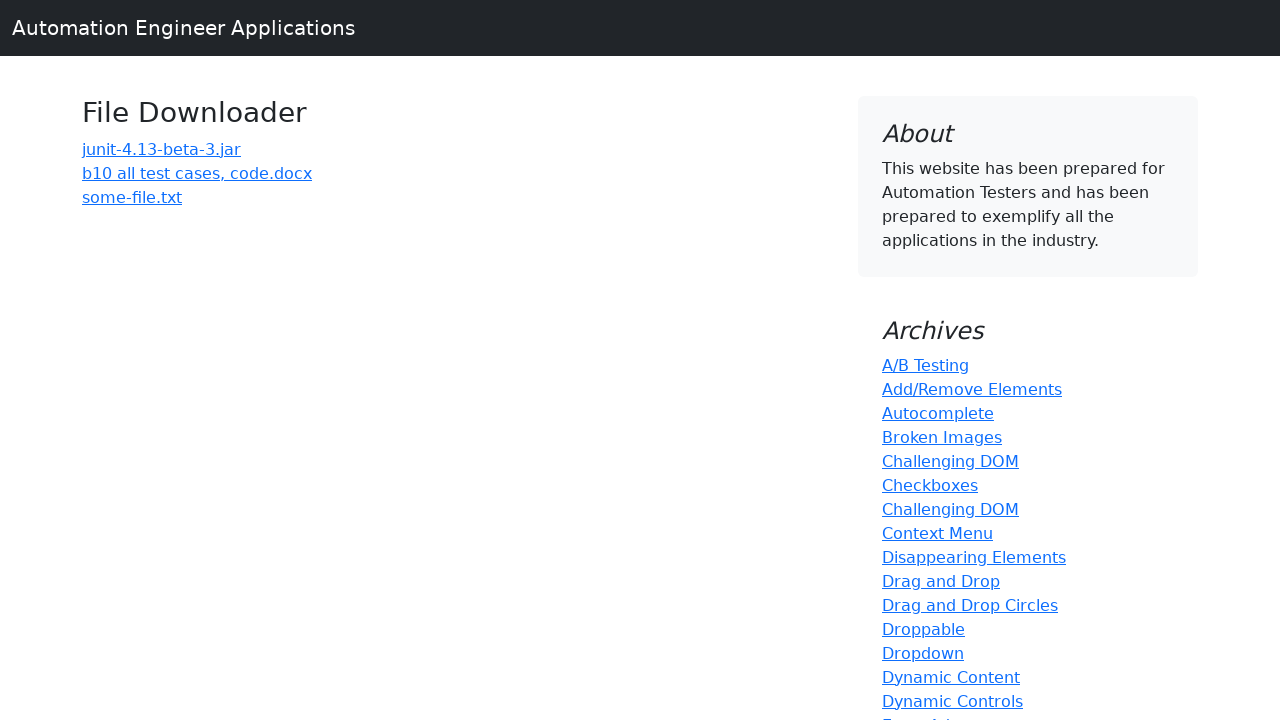

Clicked on download link 'b10 all test cases, code.docx' at (197, 173) on text='b10 all test cases, code.docx'
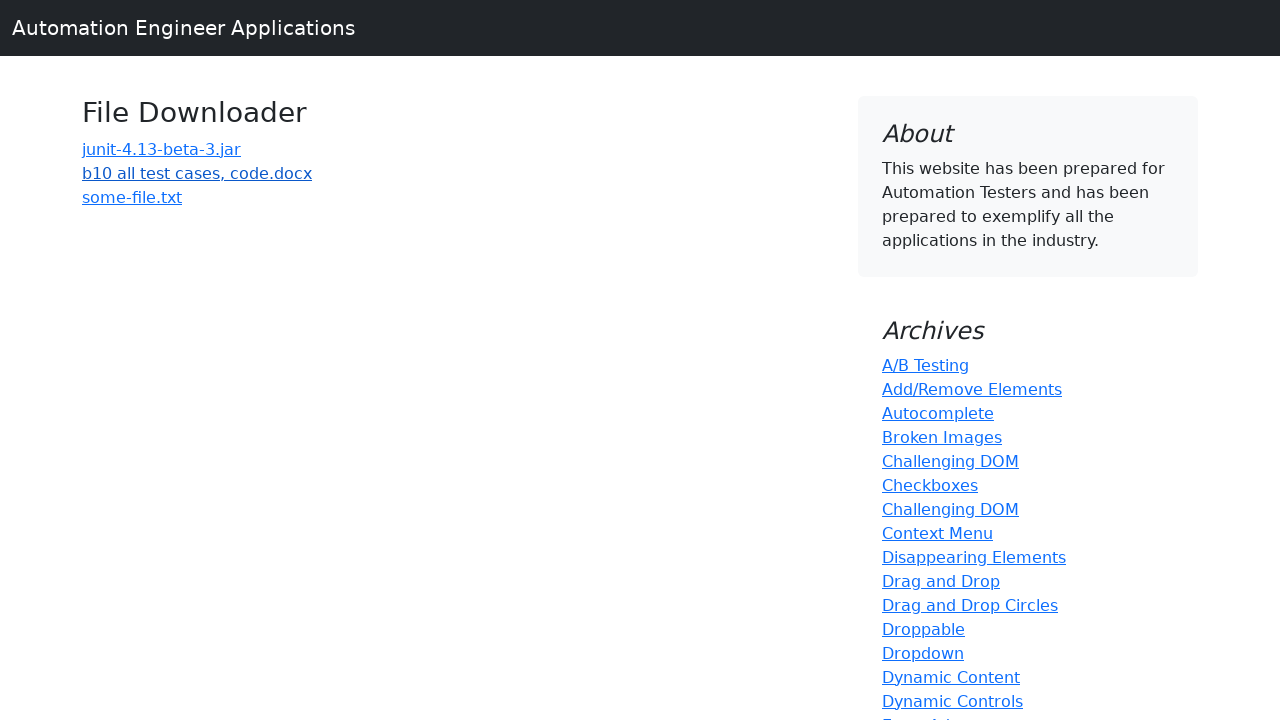

Clicked download link and file download started at (197, 173) on text='b10 all test cases, code.docx'
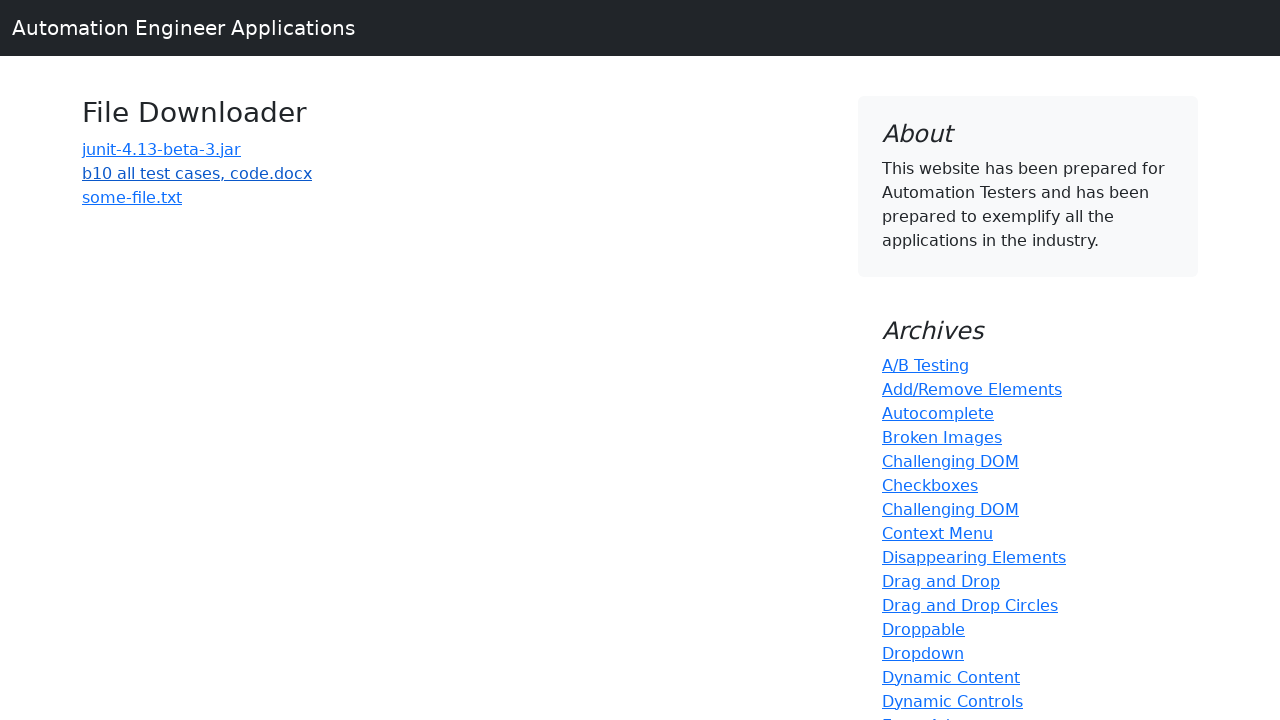

File download completed successfully
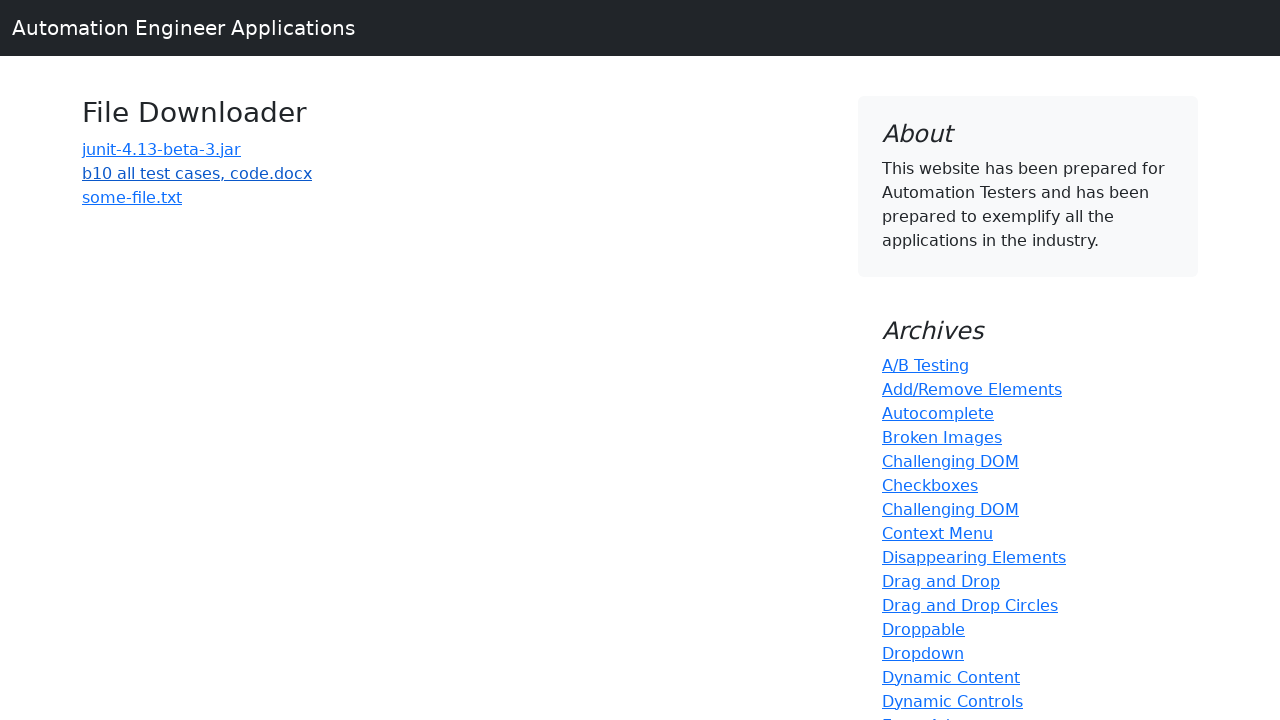

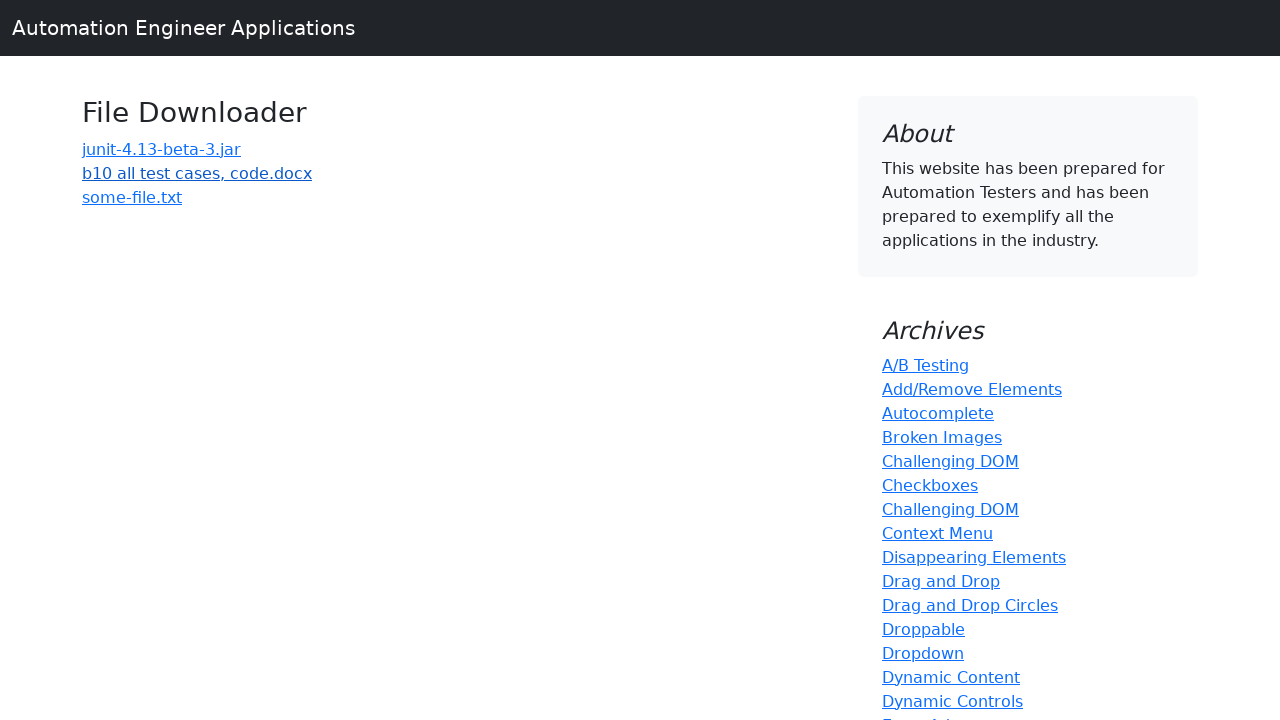